Simple cross-browser test that navigates to the Nykaa e-commerce website homepage and verifies it loads

Starting URL: https://www.nykaa.com/

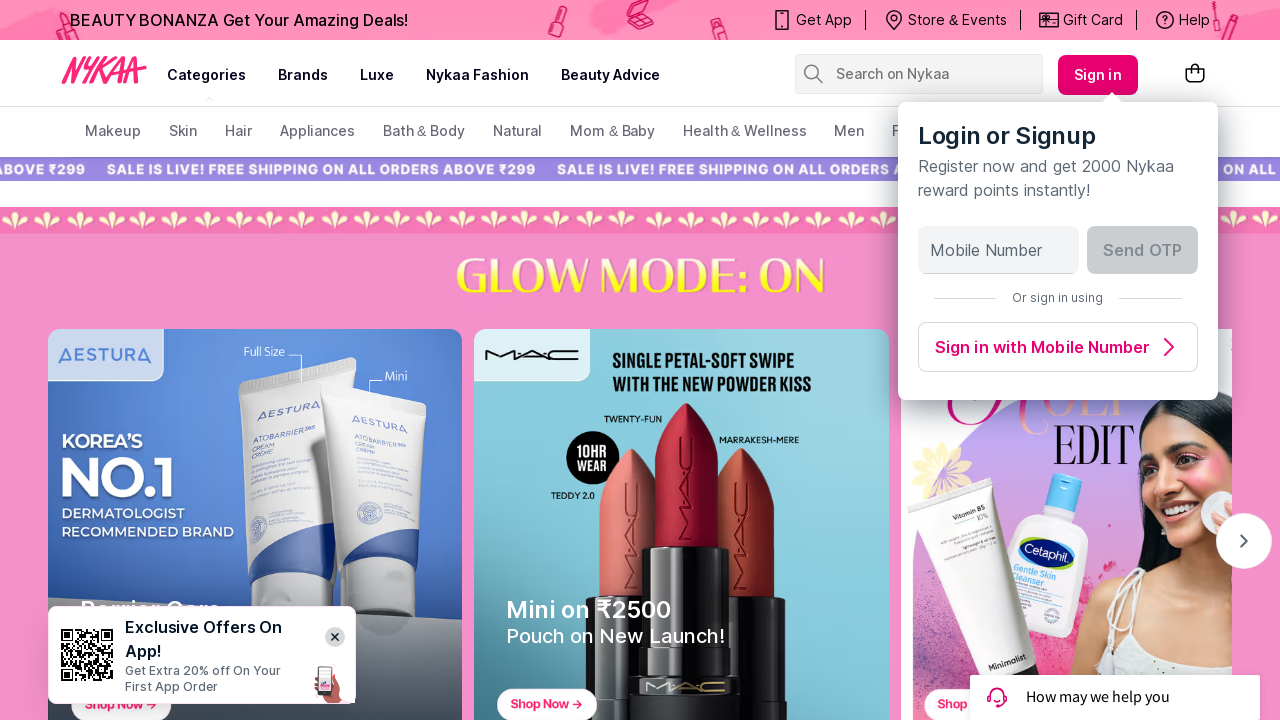

Waited for page DOM content to be loaded
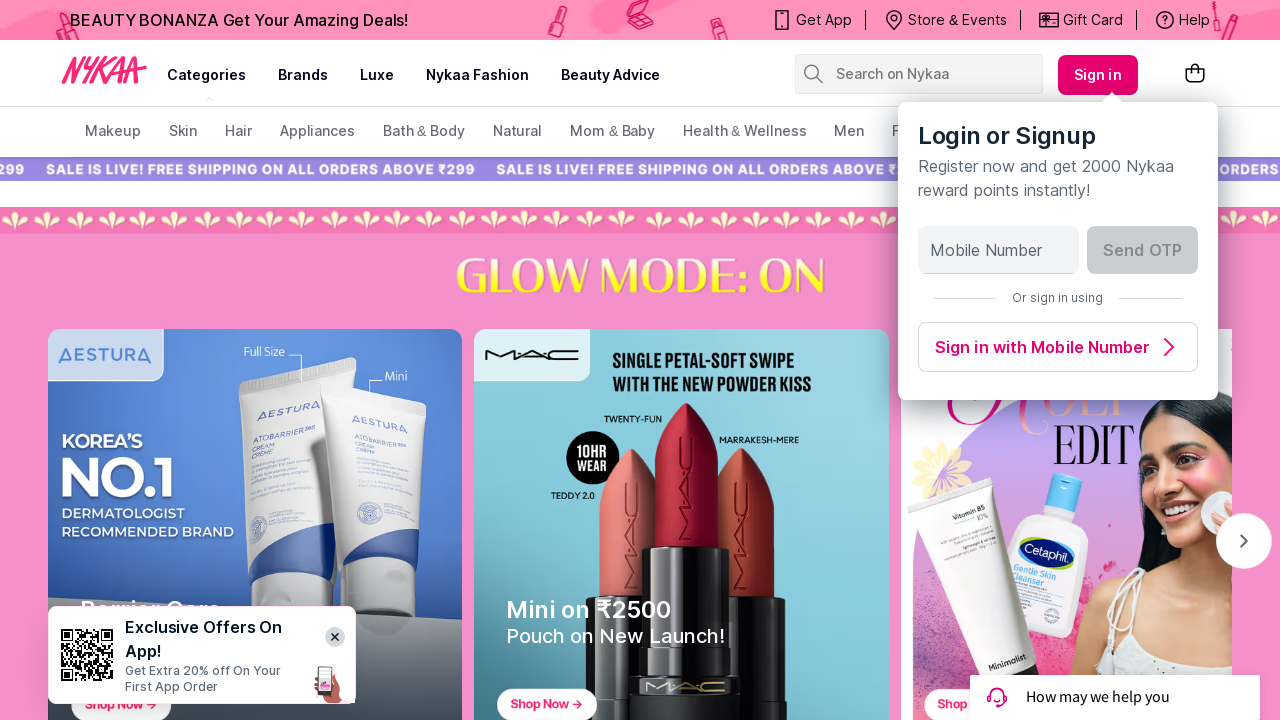

Verified body element is present on Nykaa homepage
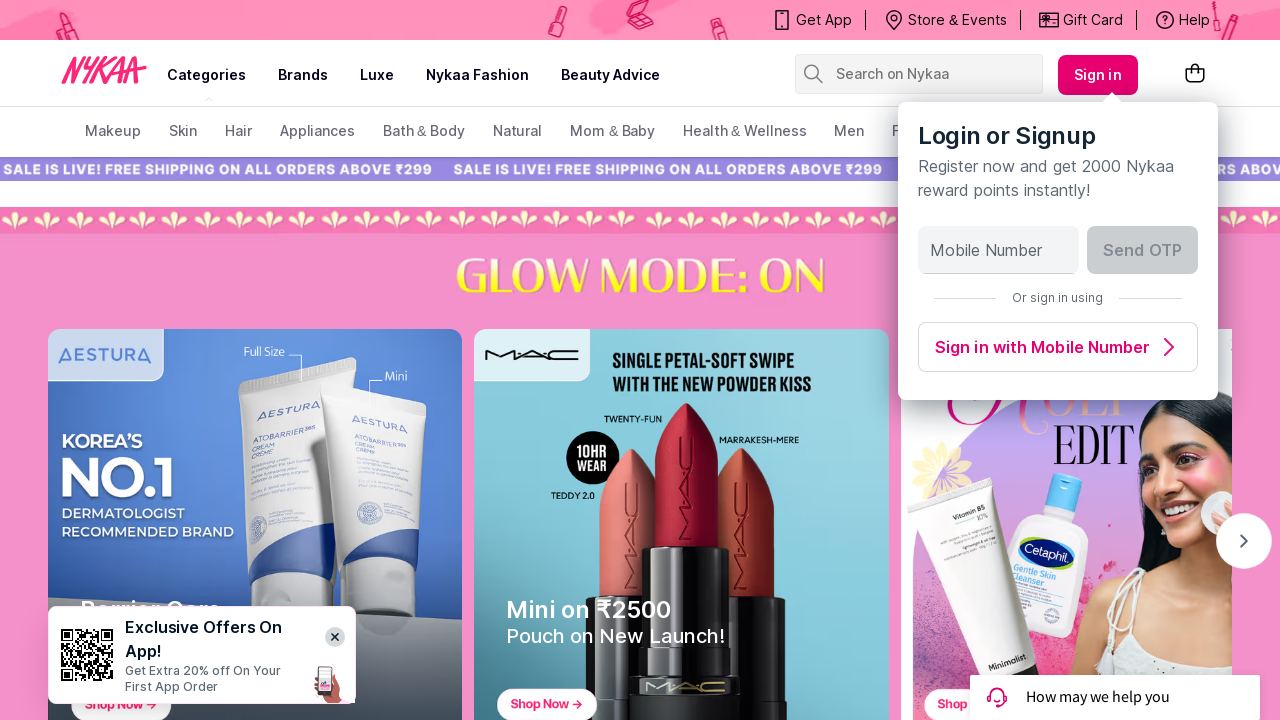

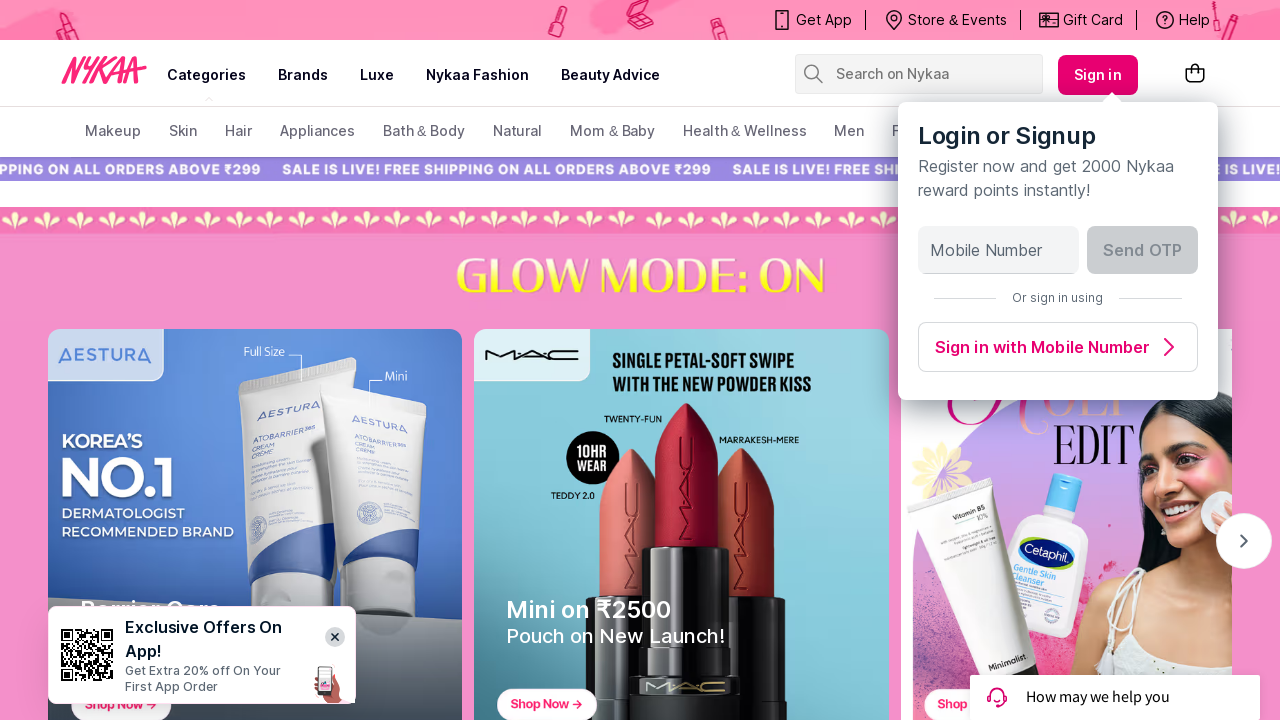